Tests dynamic content loading by clicking a start button and waiting for the loading indicator to disappear and content to appear

Starting URL: http://the-internet.herokuapp.com/dynamic_loading/1

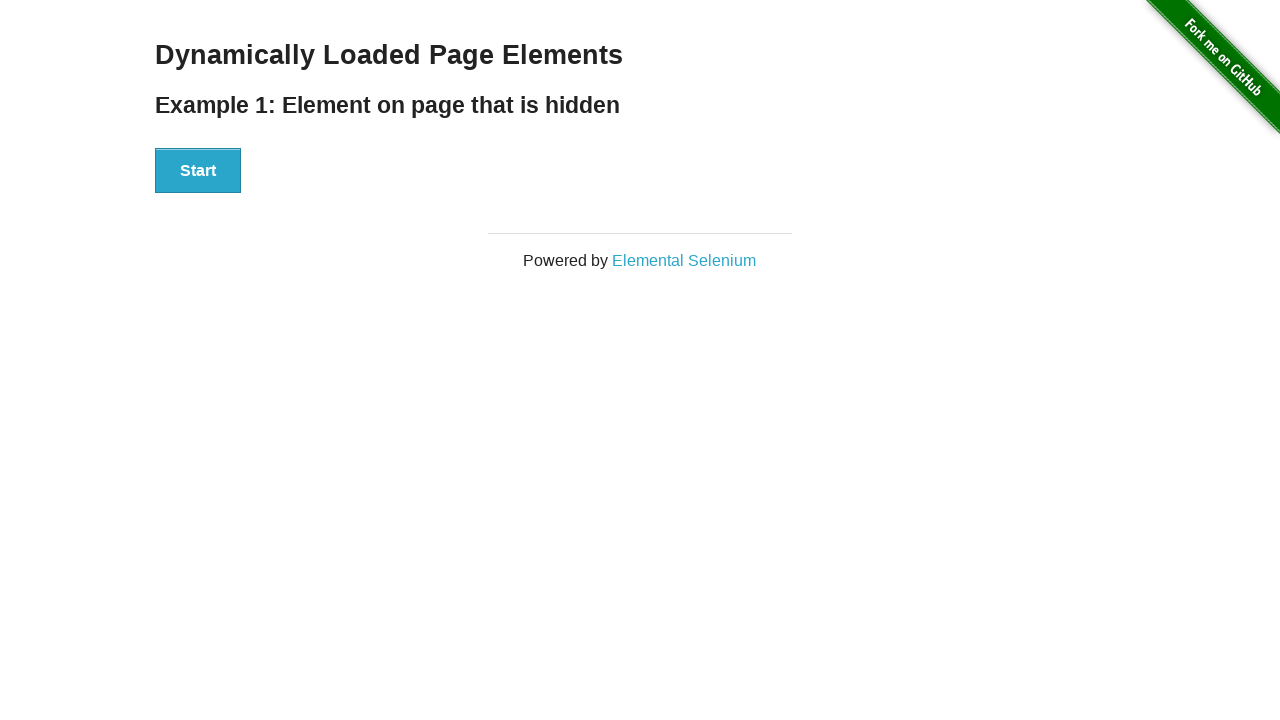

Clicked the start button to initiate dynamic content loading at (198, 171) on #start button
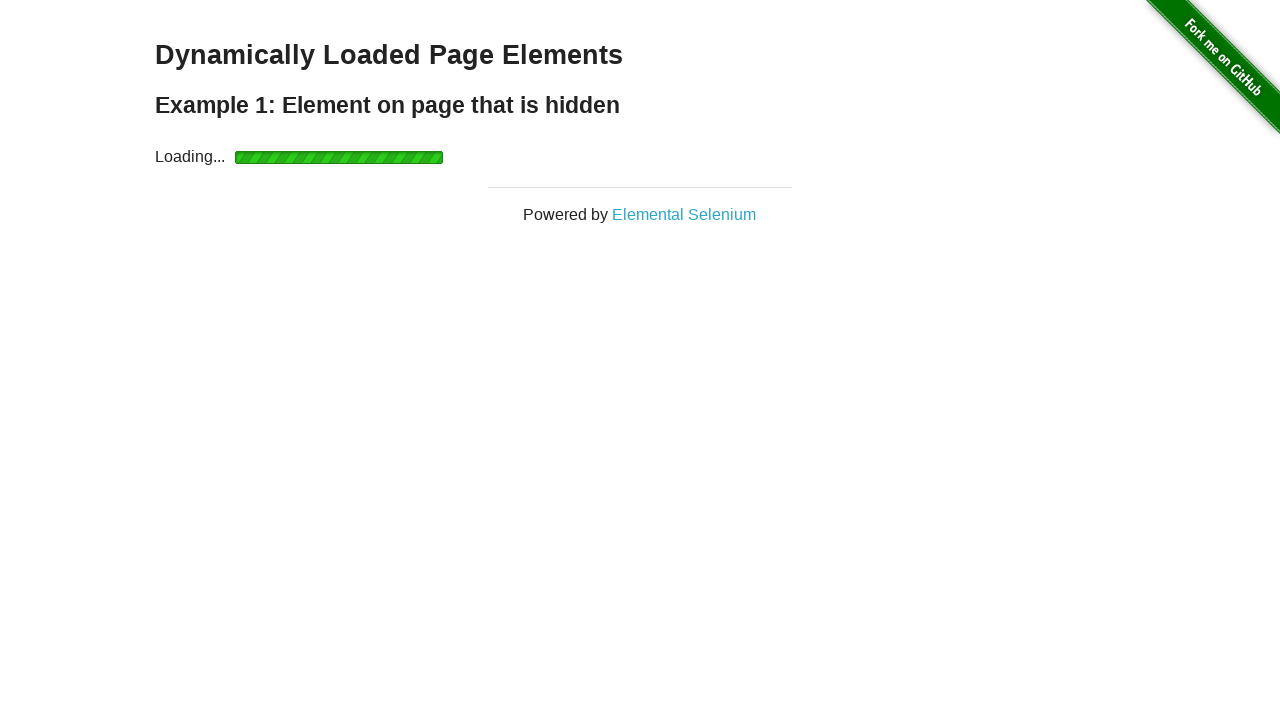

Loading indicator disappeared
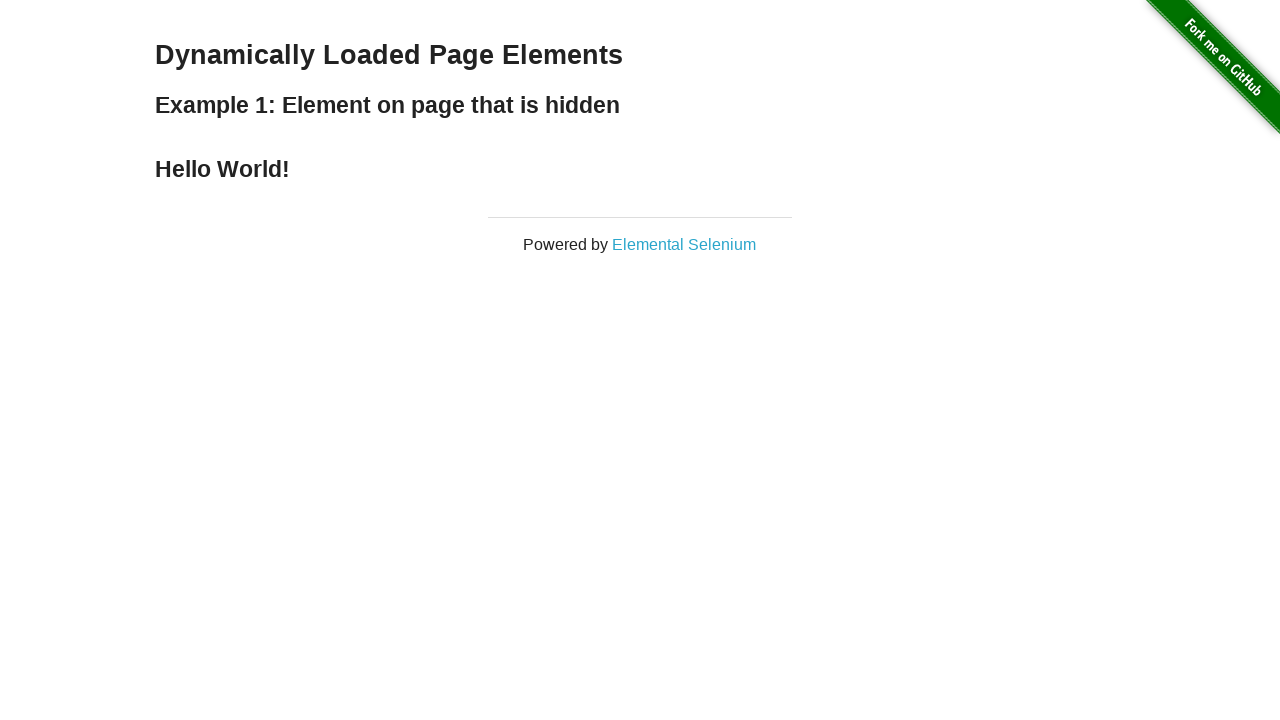

Finish element appeared with dynamic content
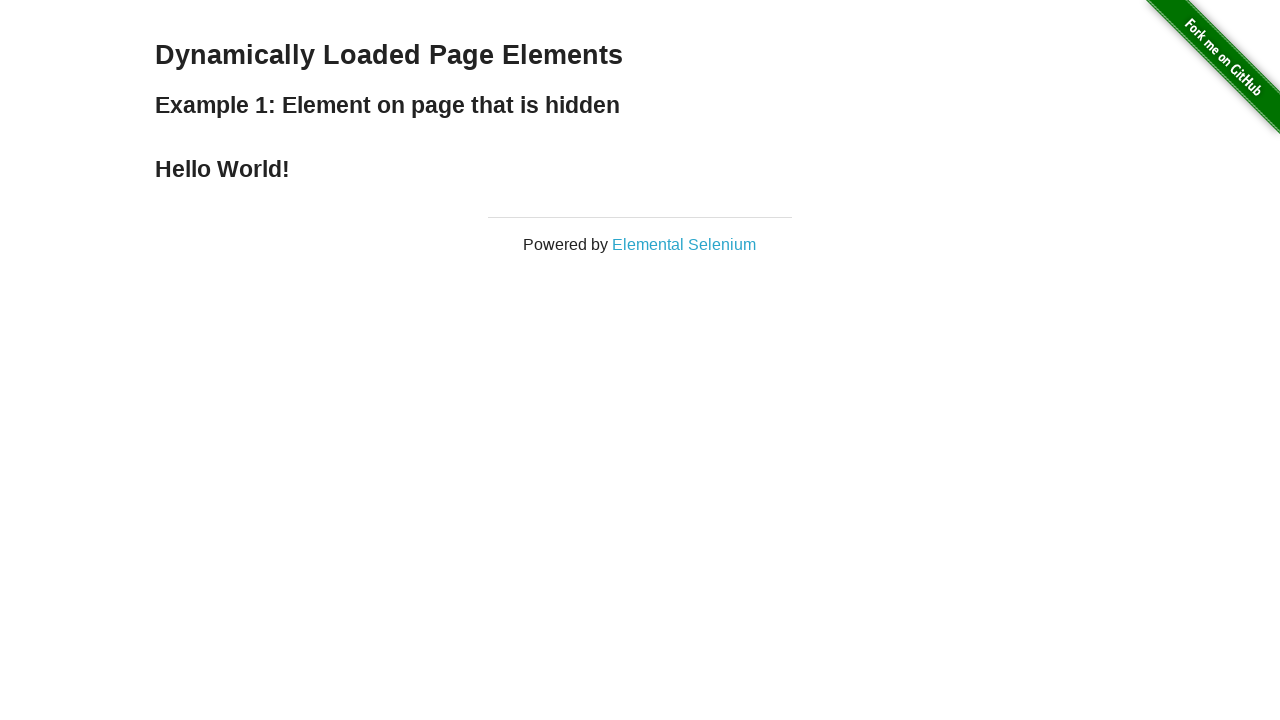

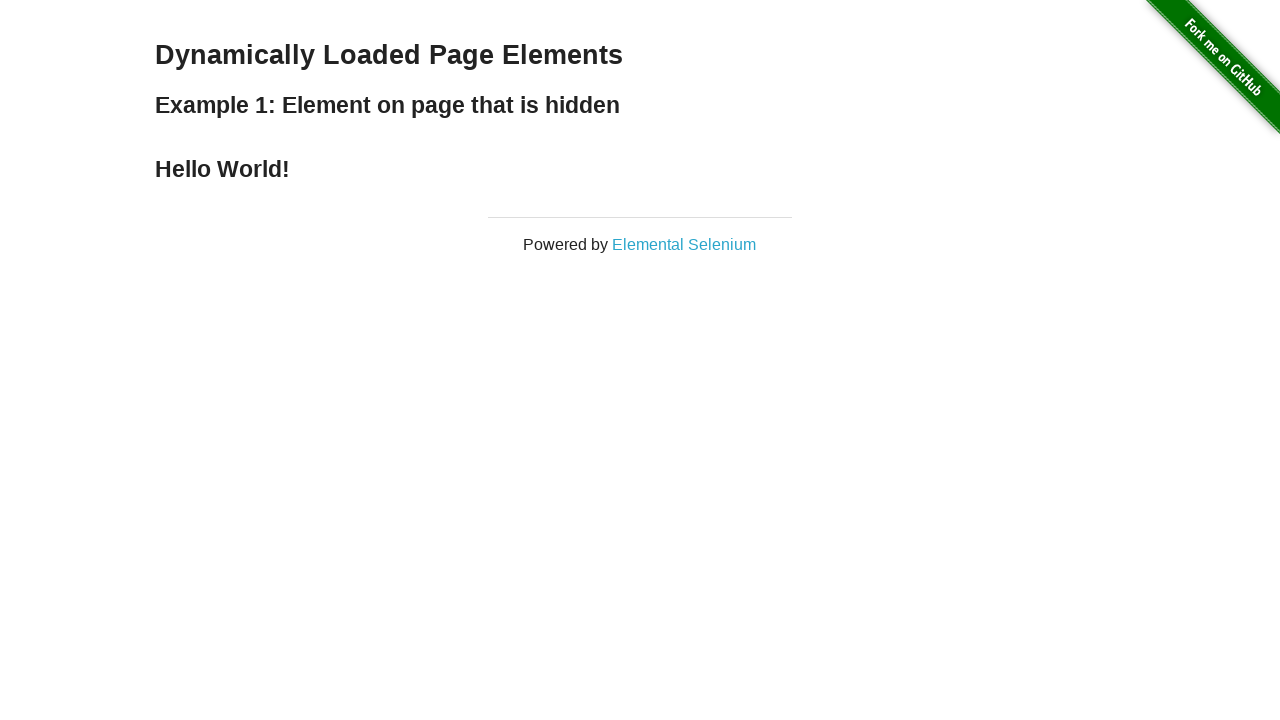